Tests various UI interactions including hiding/showing elements, handling dialog popups, hovering over elements, and interacting with content inside iframes

Starting URL: https://rahulshettyacademy.com/AutomationPractice/

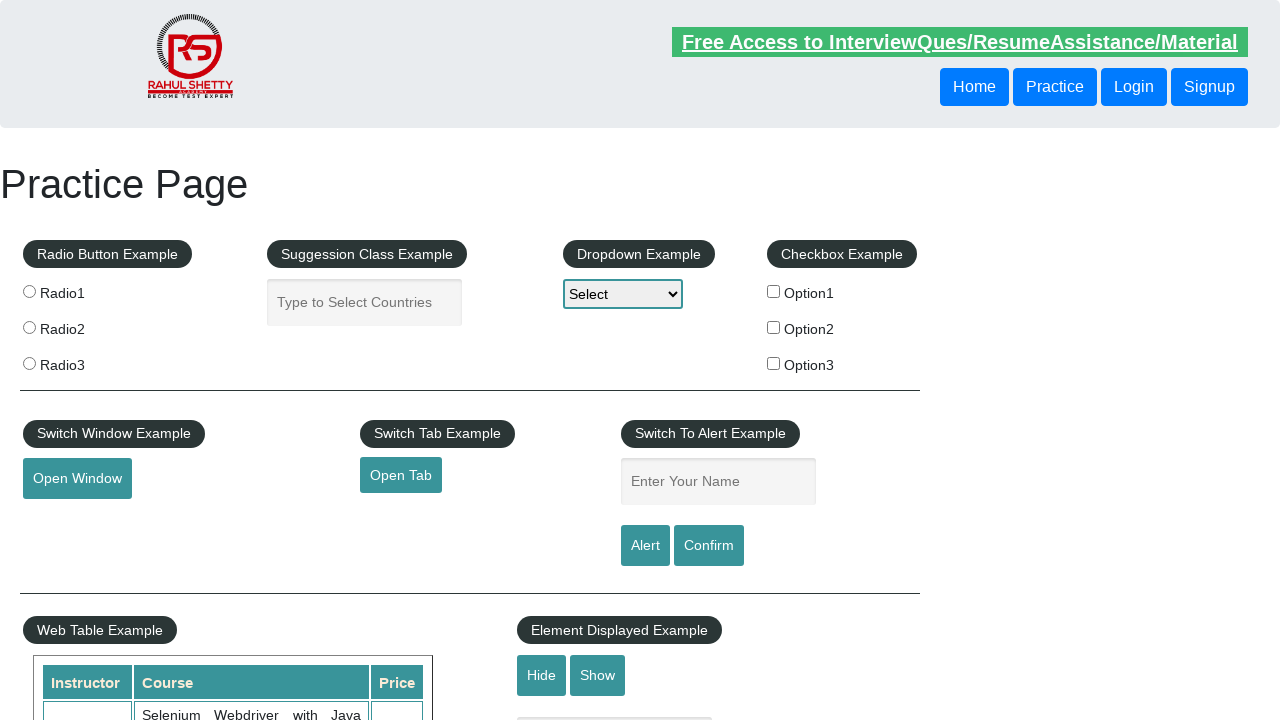

Verified text box is visible
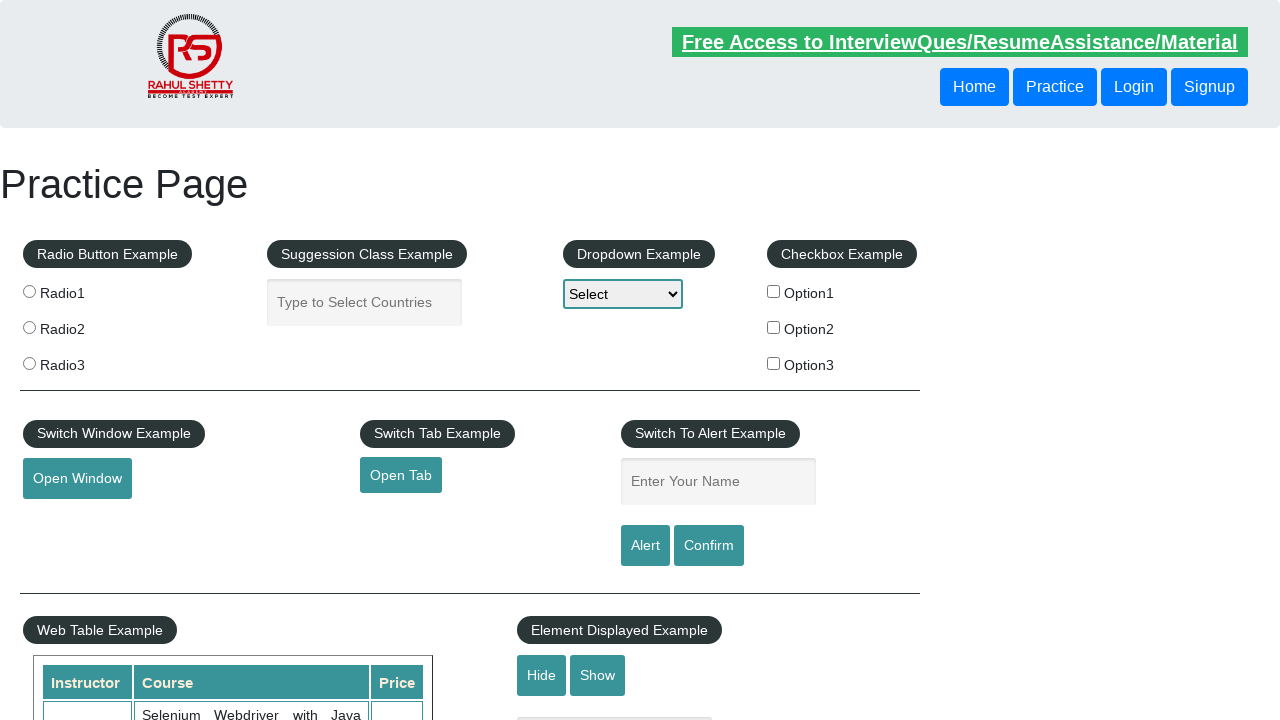

Clicked hide button to hide text box at (542, 675) on #hide-textbox
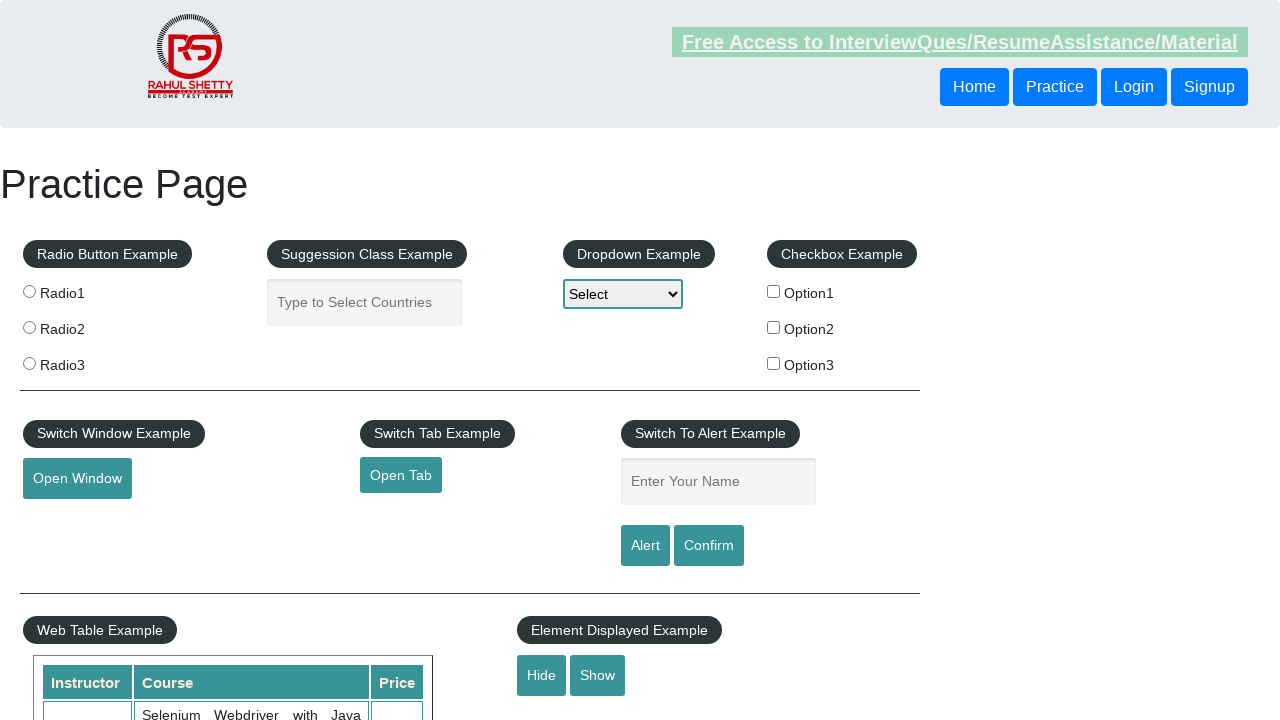

Verified text box is now hidden
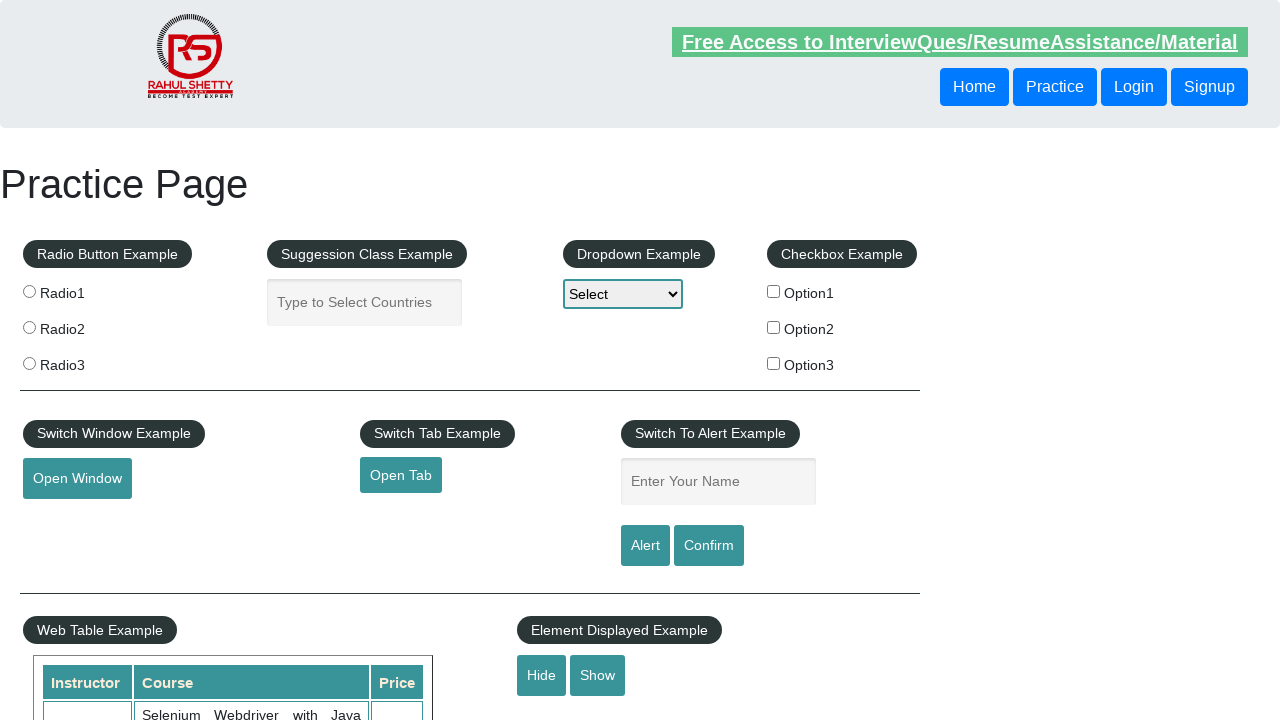

Set up dialog handler to dismiss dialogs
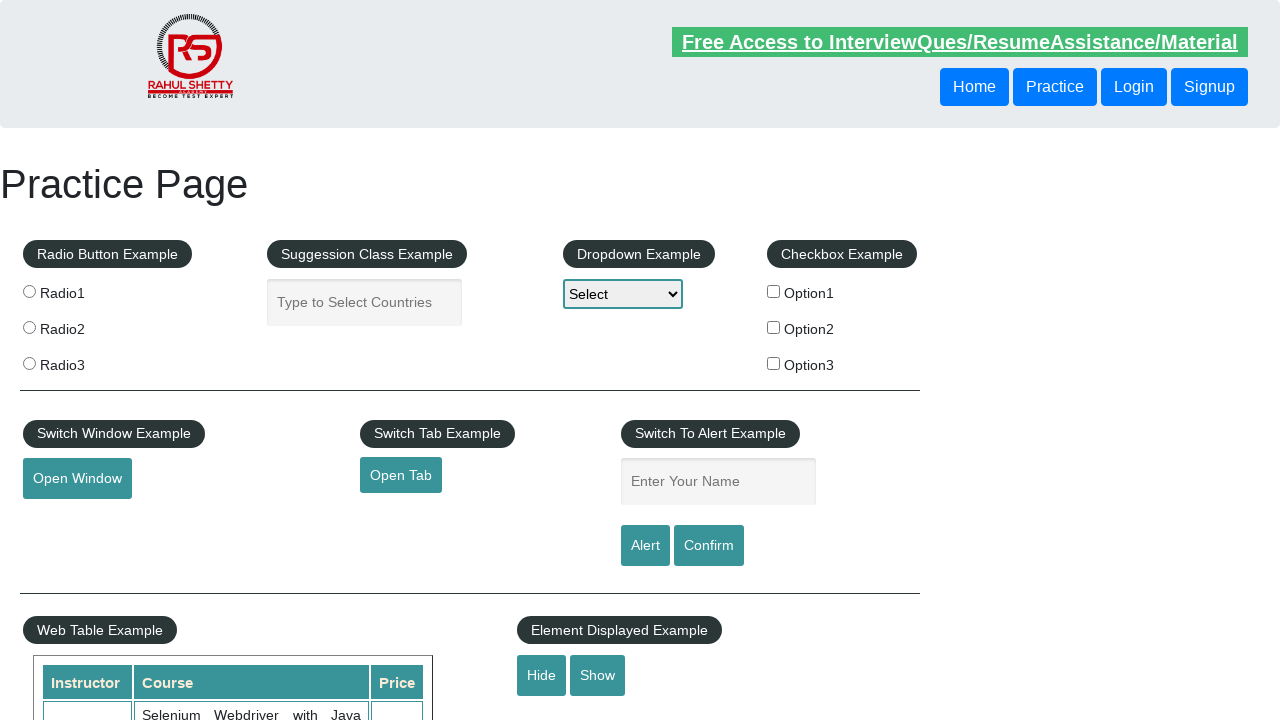

Clicked confirm button which triggered a dialog at (709, 546) on #confirmbtn
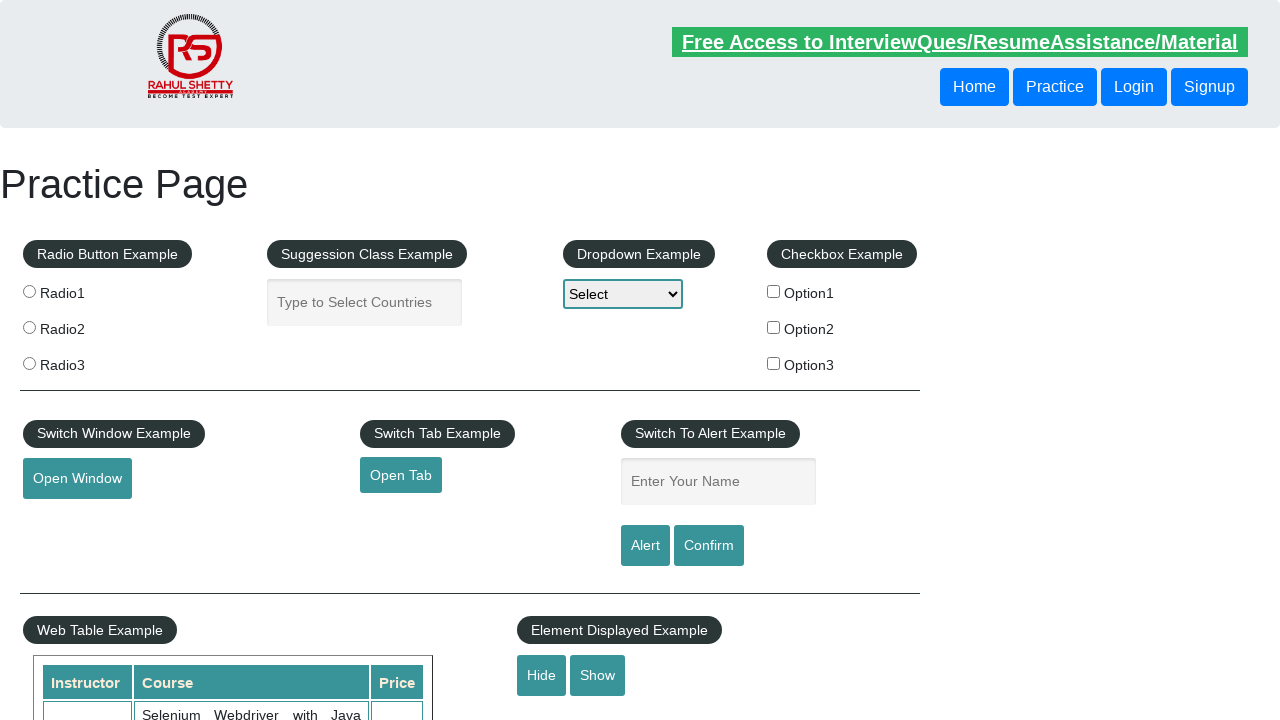

Hovered over mouse hover element to reveal submenu at (83, 361) on #mousehover
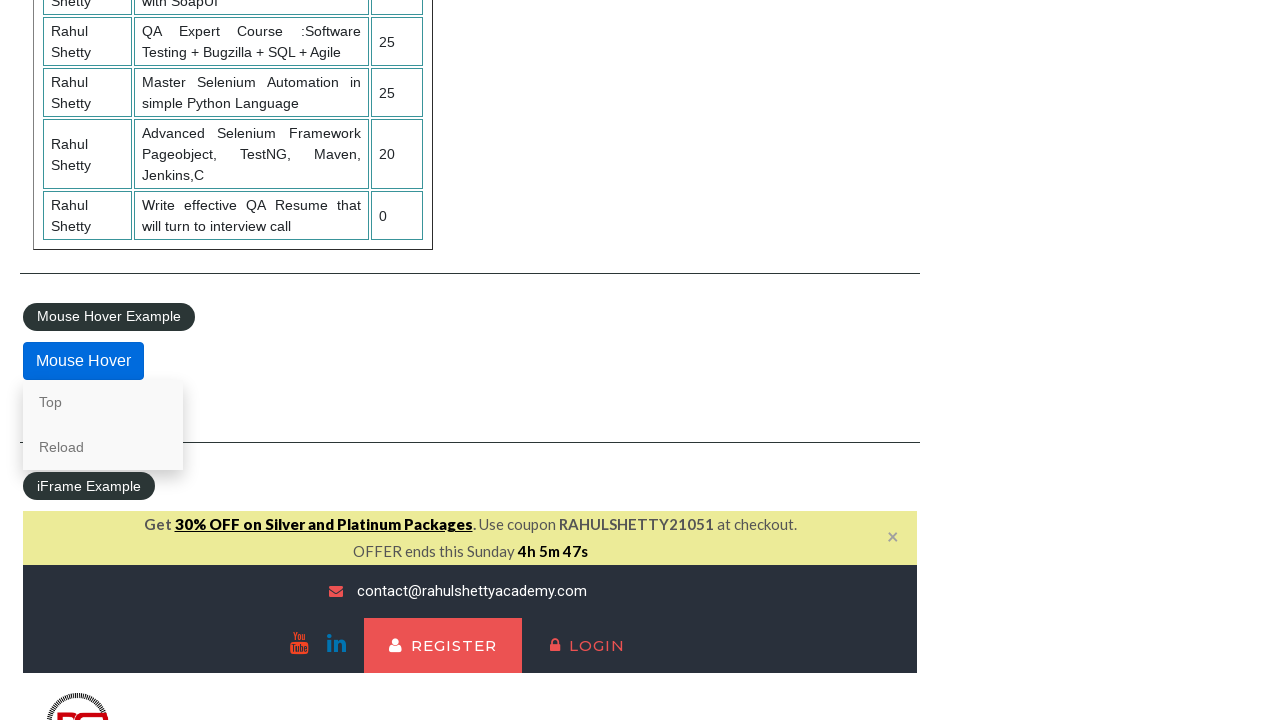

Located iframe with courses content
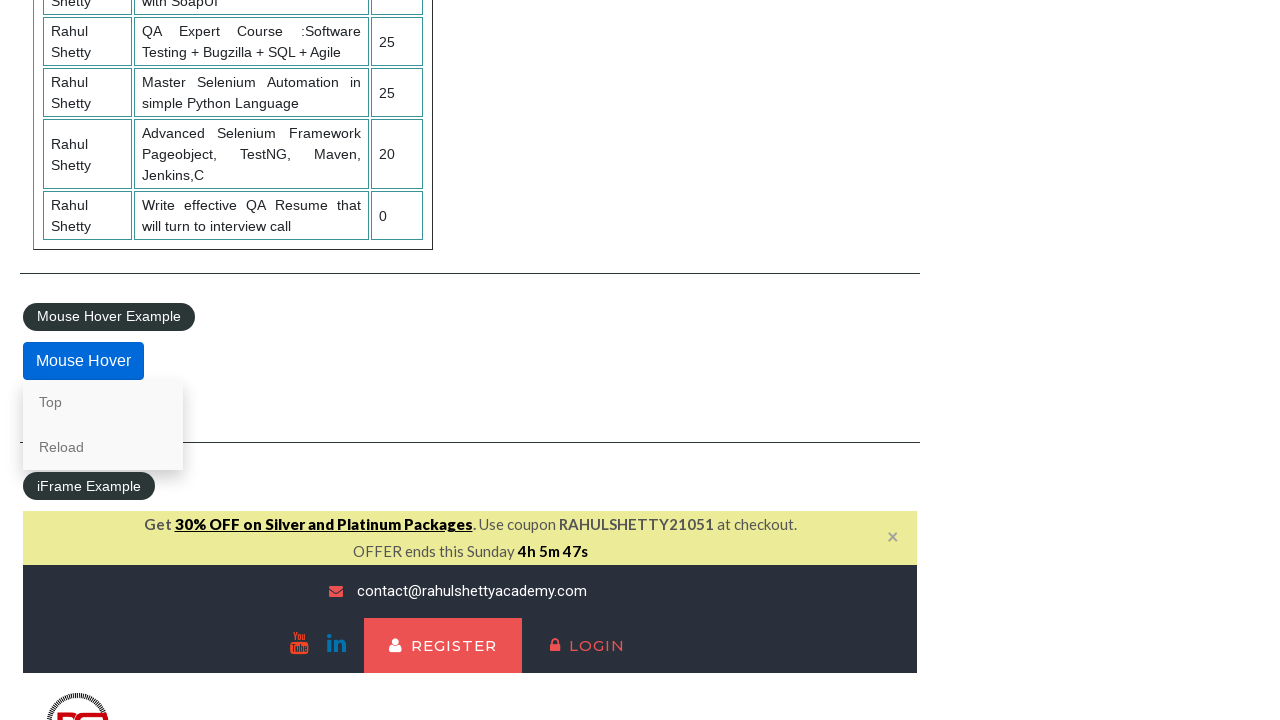

Clicked lifetime access link inside iframe at (307, 360) on #courses-iframe >> internal:control=enter-frame >> li a[href*="lifetime-access"]
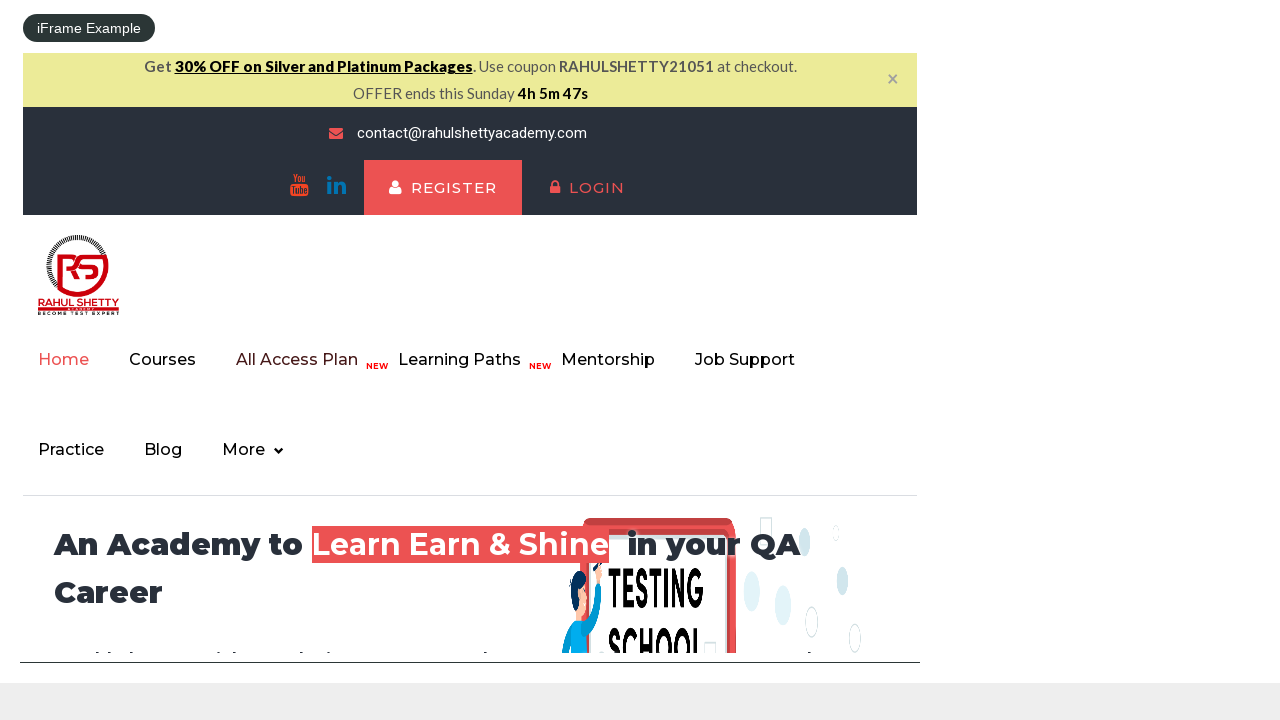

Waited for iframe content to update
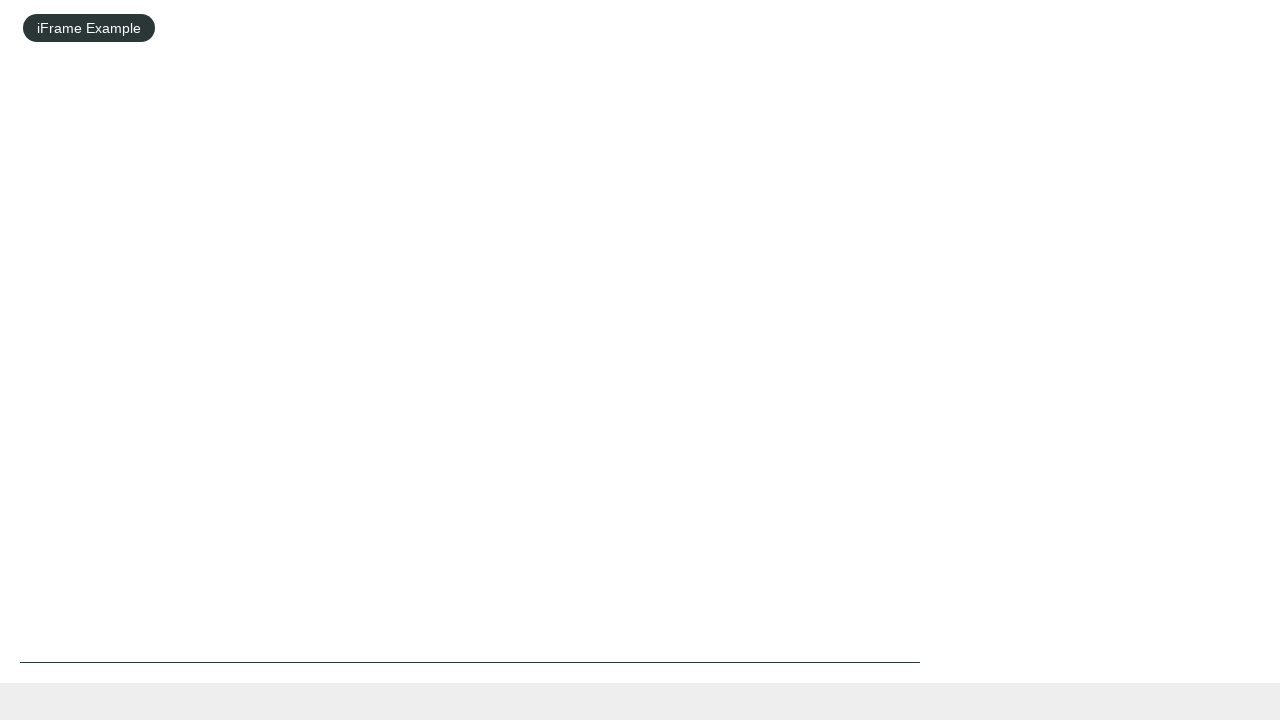

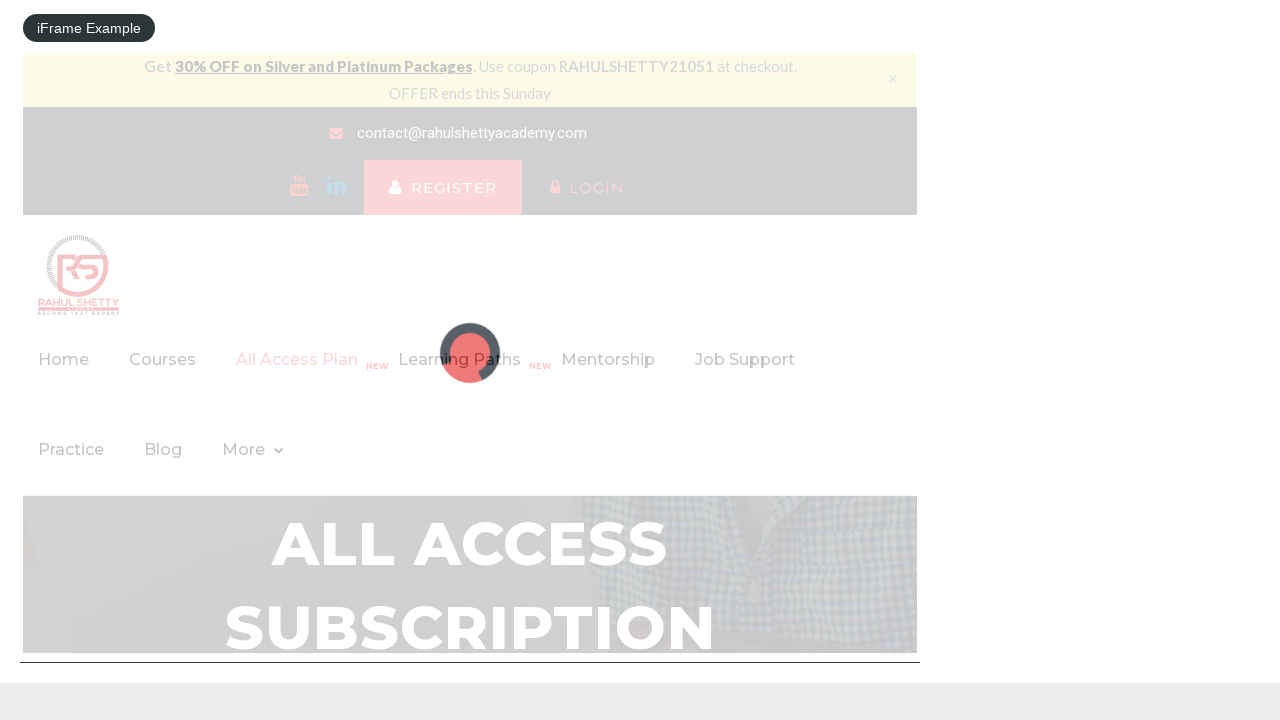